Tests triggering a confirmation dialog, accepting it, and verifying the answer displays "Yes"

Starting URL: https://kitchen.applitools.com/ingredients/alert

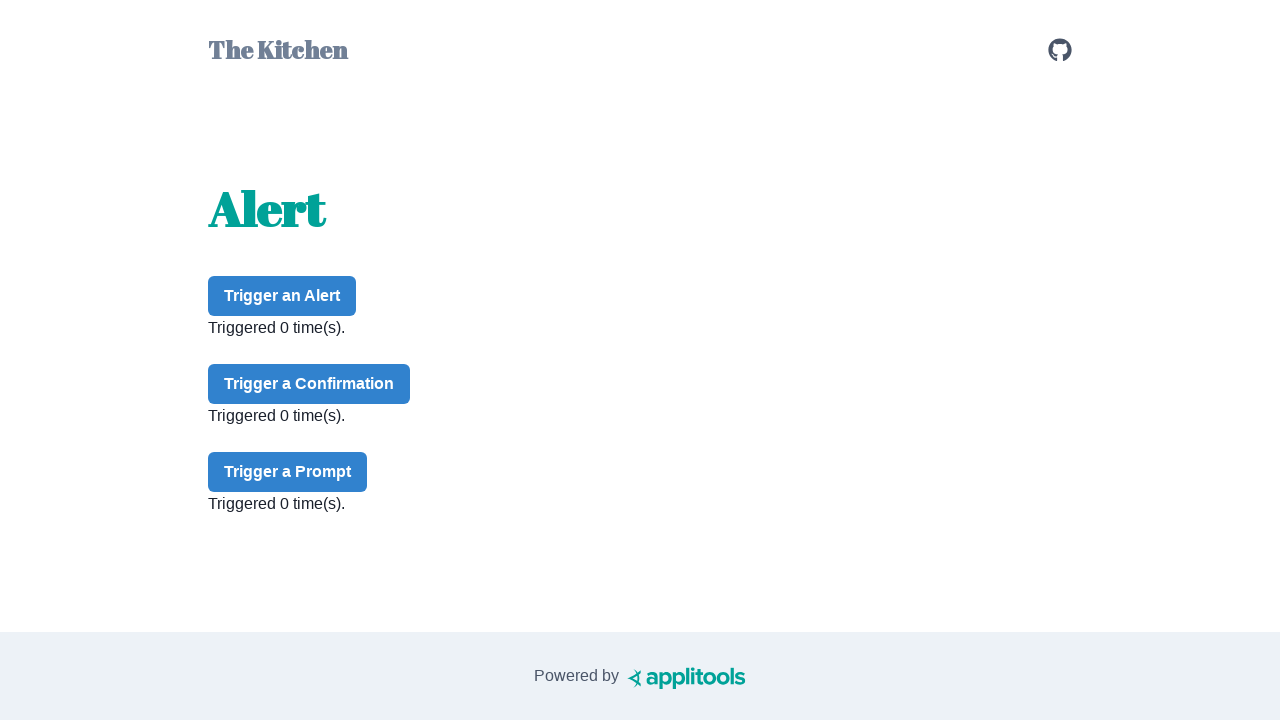

Set up dialog handler to accept confirmation dialogs
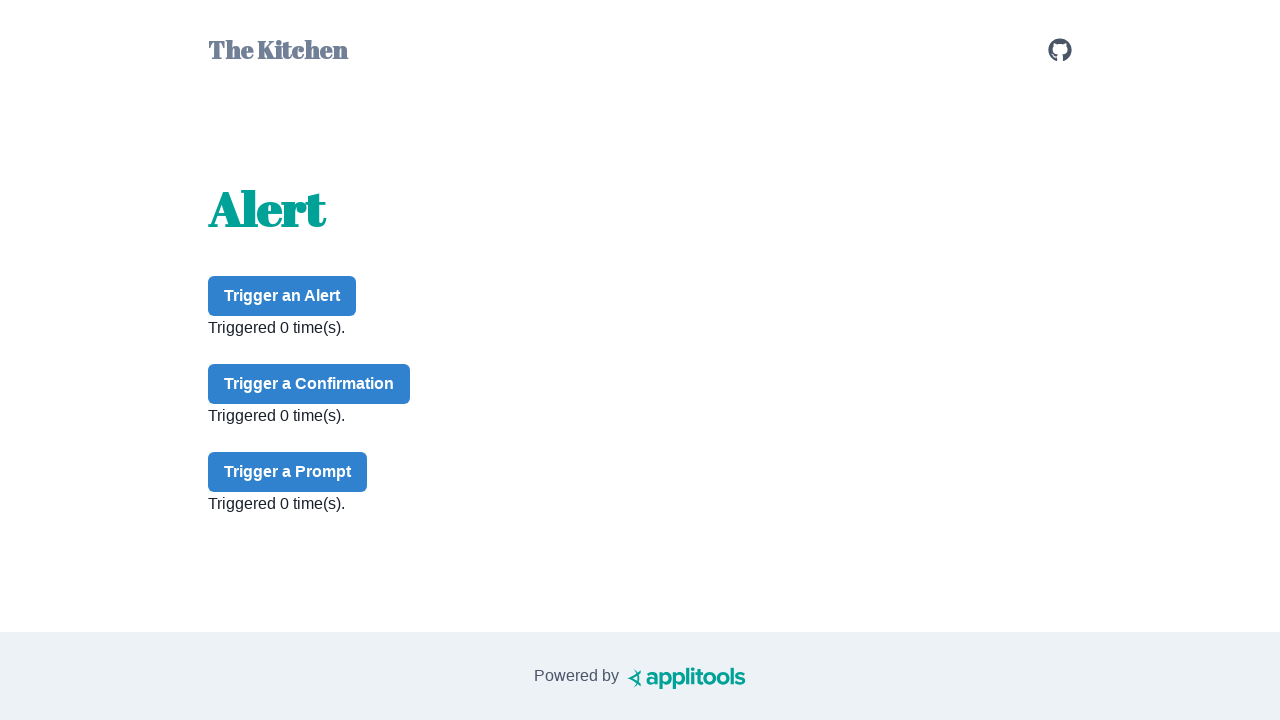

Clicked confirm button to trigger confirmation dialog at (309, 384) on #confirm-button
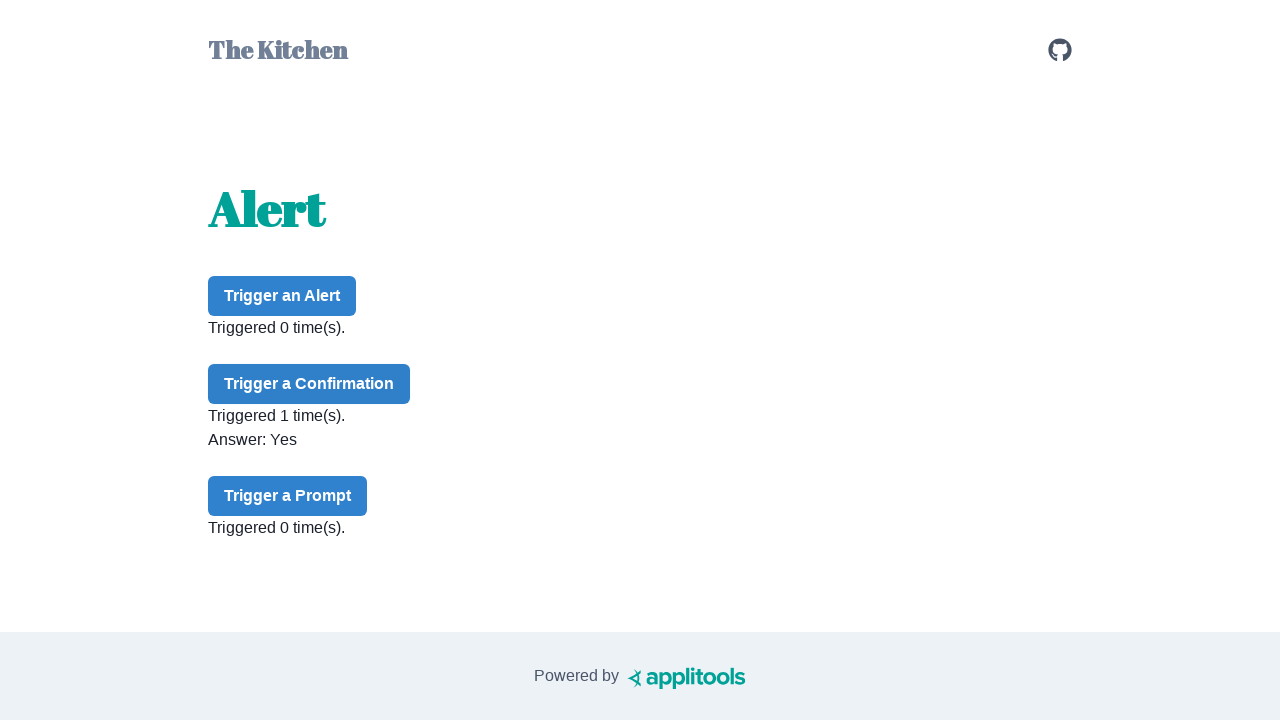

Confirmation dialog accepted and answer text appeared
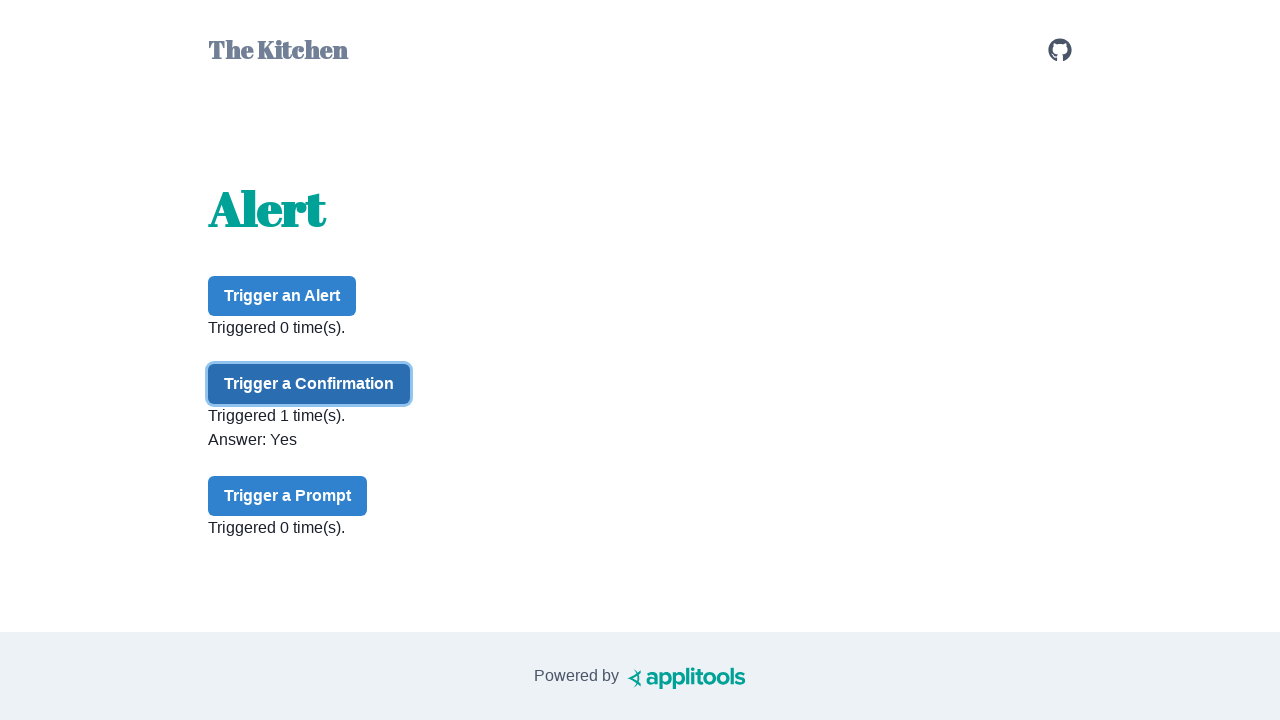

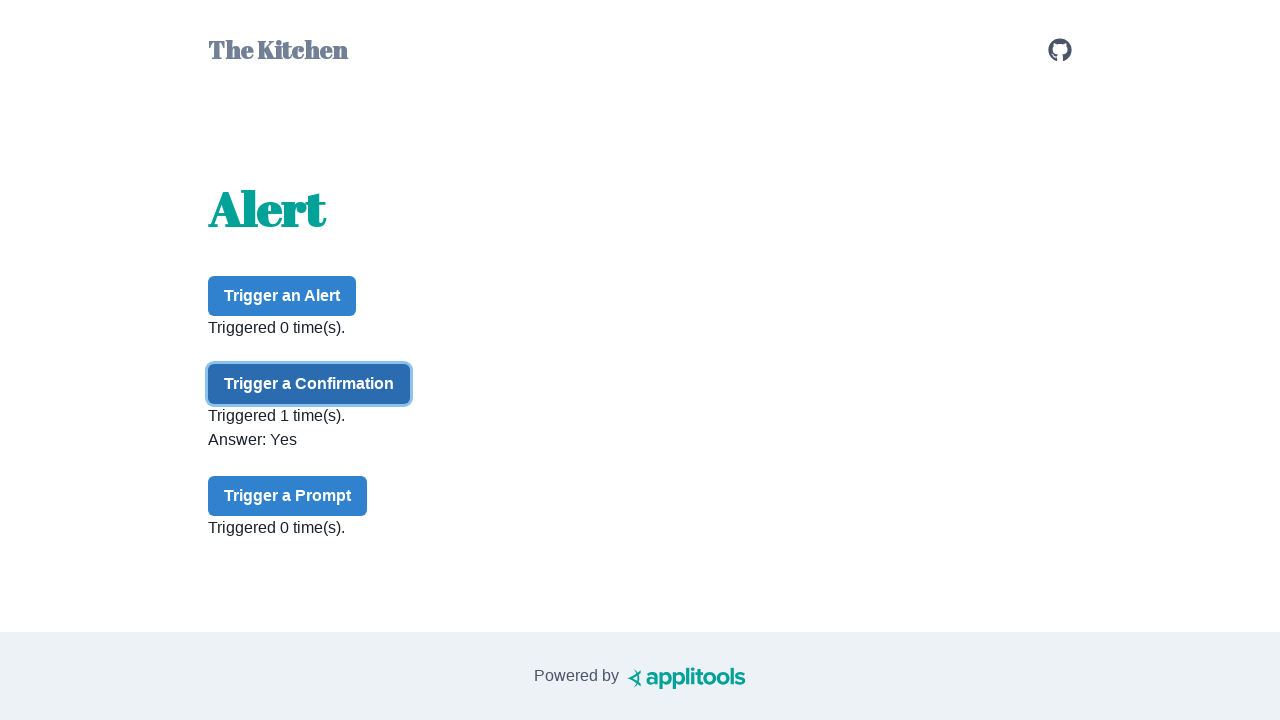